Tests for broken links by checking HTTP response codes of all footer links on the page

Starting URL: https://rahulshettyacademy.com/AutomationPractice/

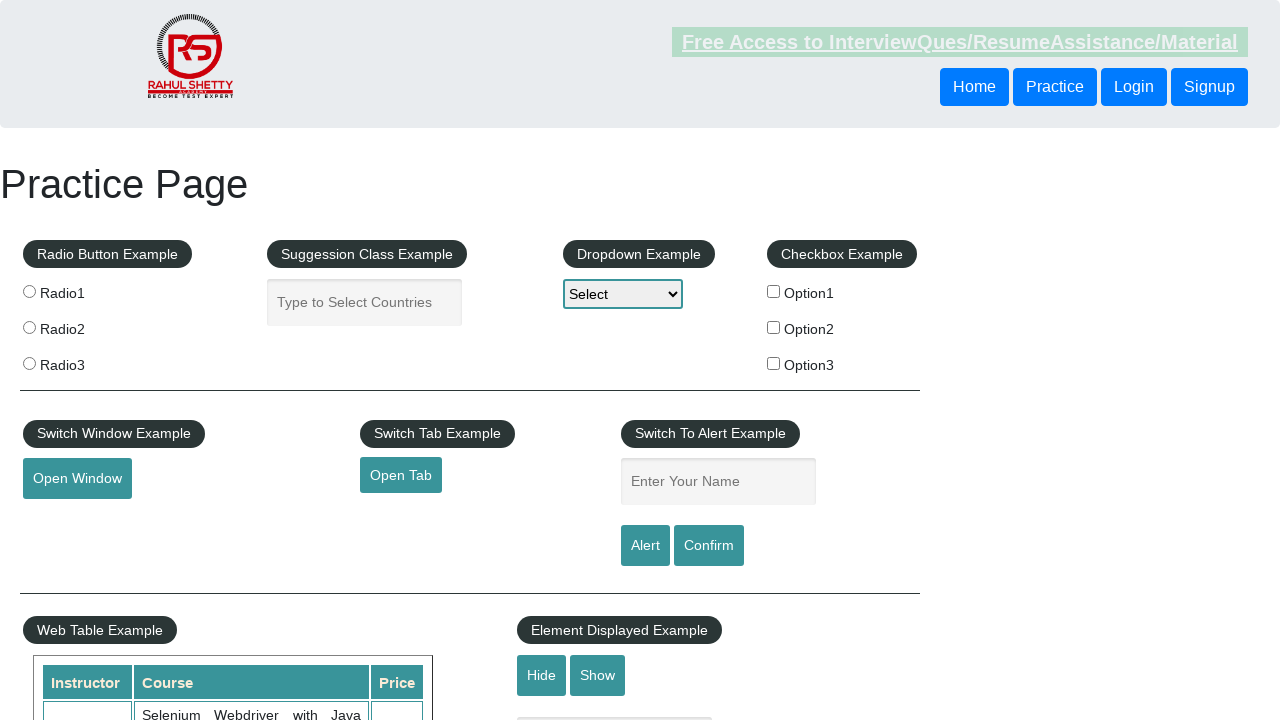

Scrolled down 2000px to footer area
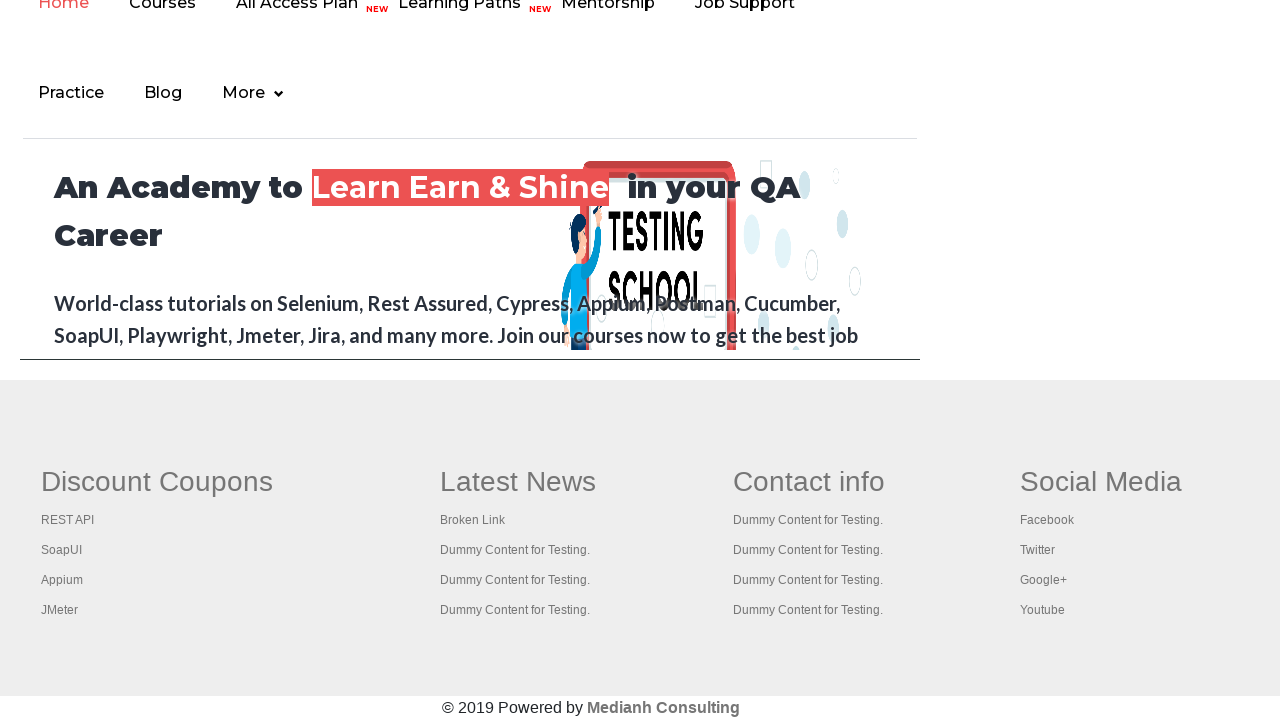

Retrieved all footer links from the page
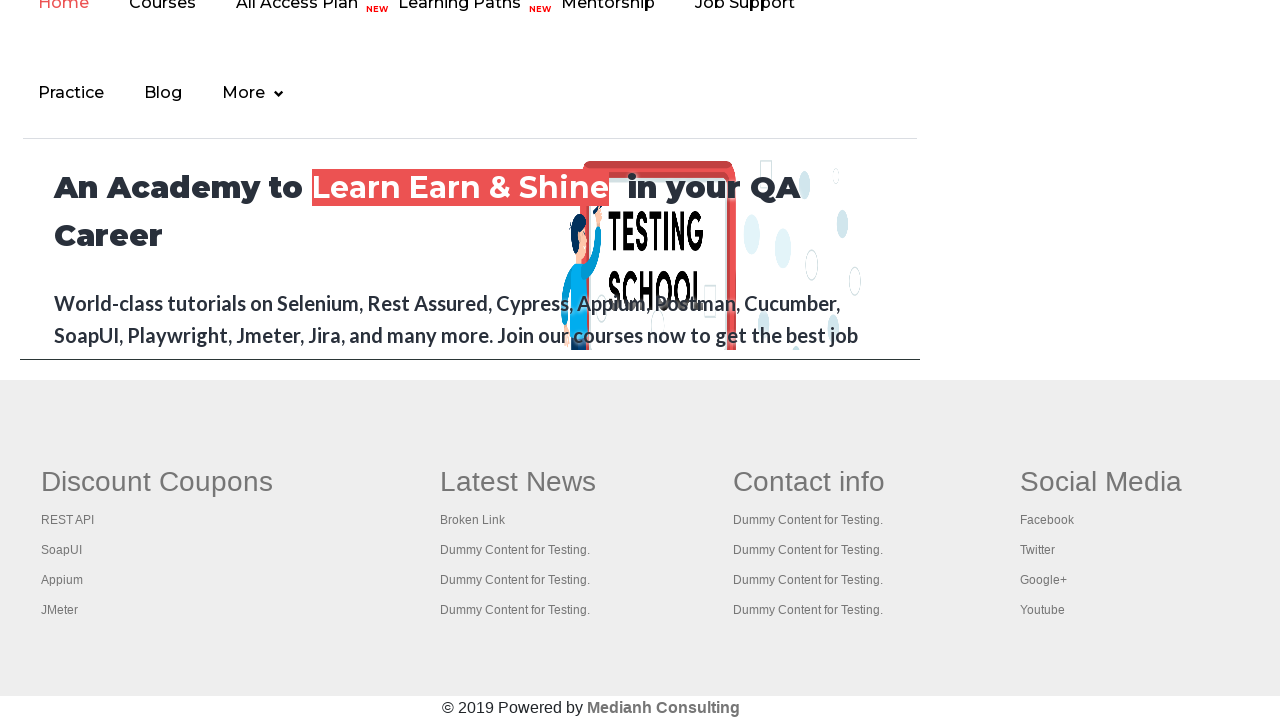

Verified that 20 footer links are present
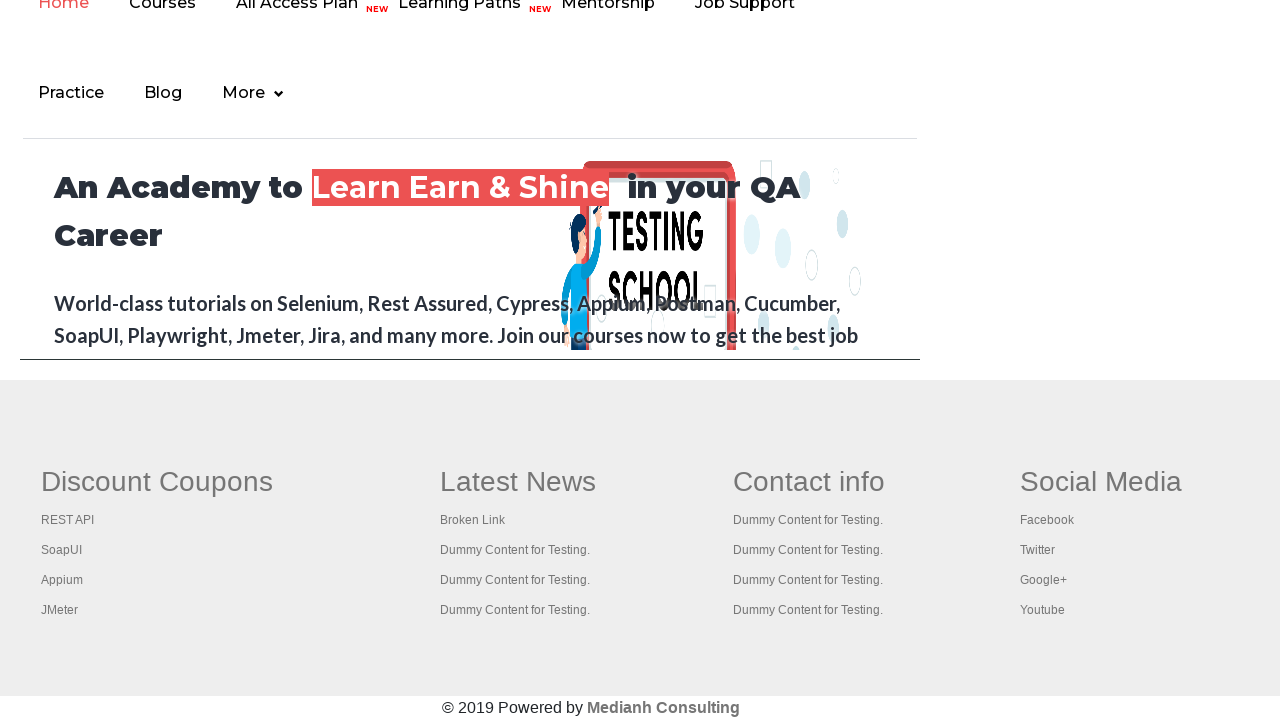

Verified footer link 1 has href attribute: #
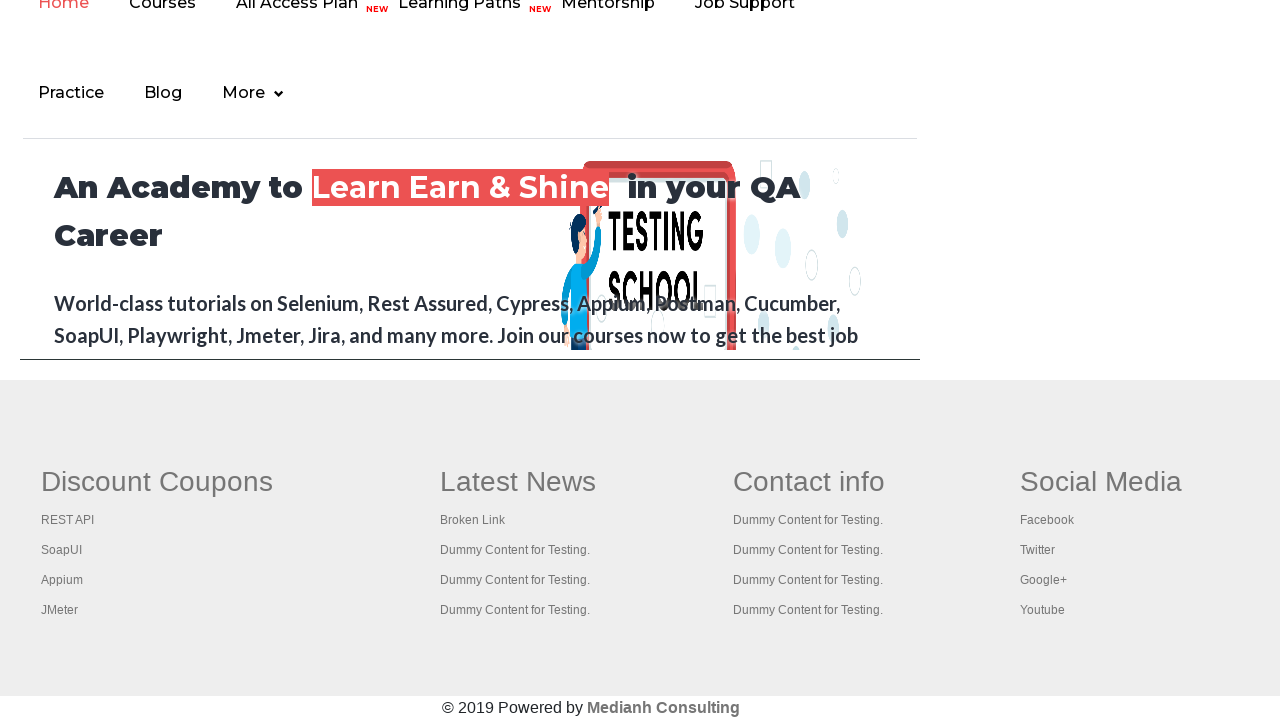

Verified footer link 2 has href attribute: http://www.restapitutorial.com/
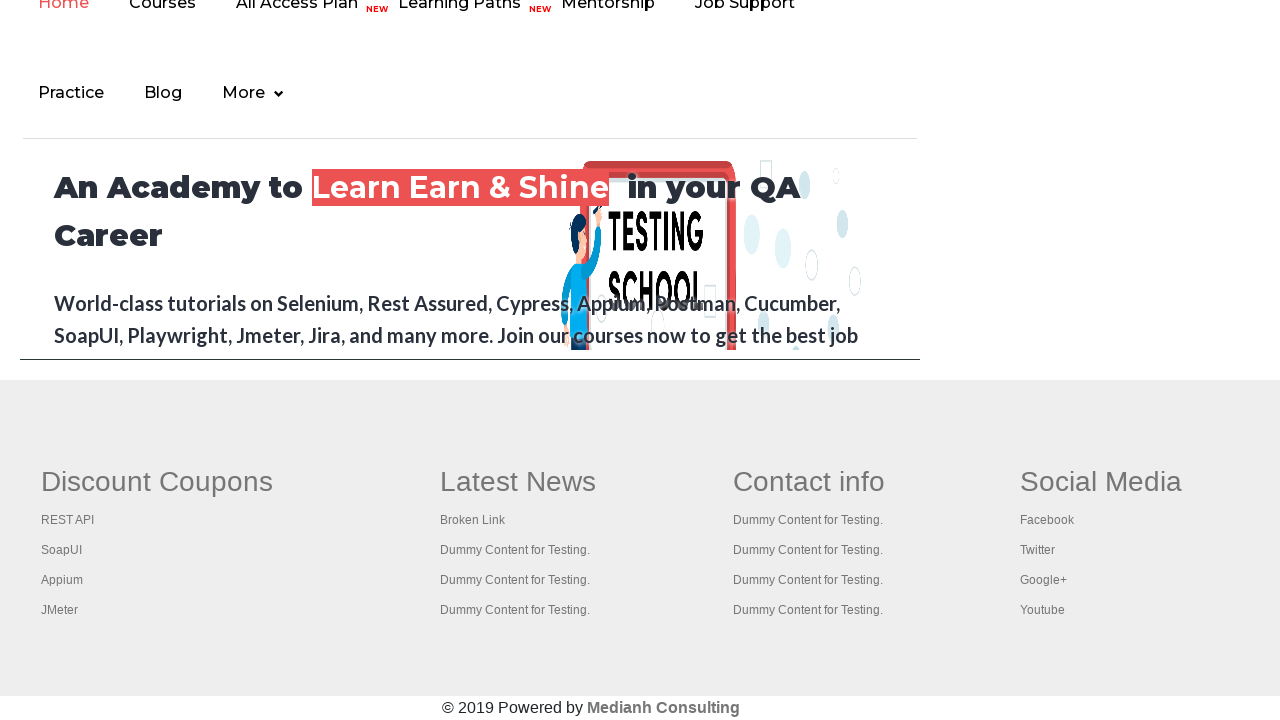

Verified footer link 3 has href attribute: https://www.soapui.org/
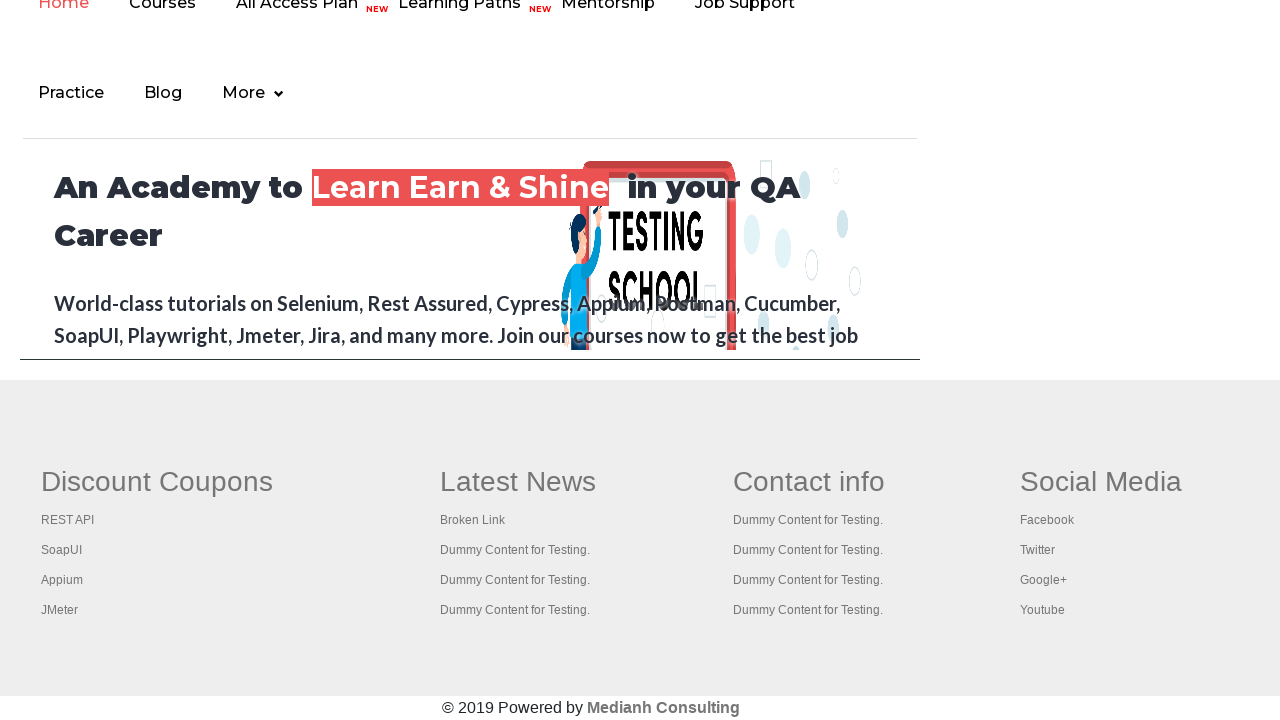

Verified footer link 4 has href attribute: https://courses.rahulshettyacademy.com/p/appium-tutorial
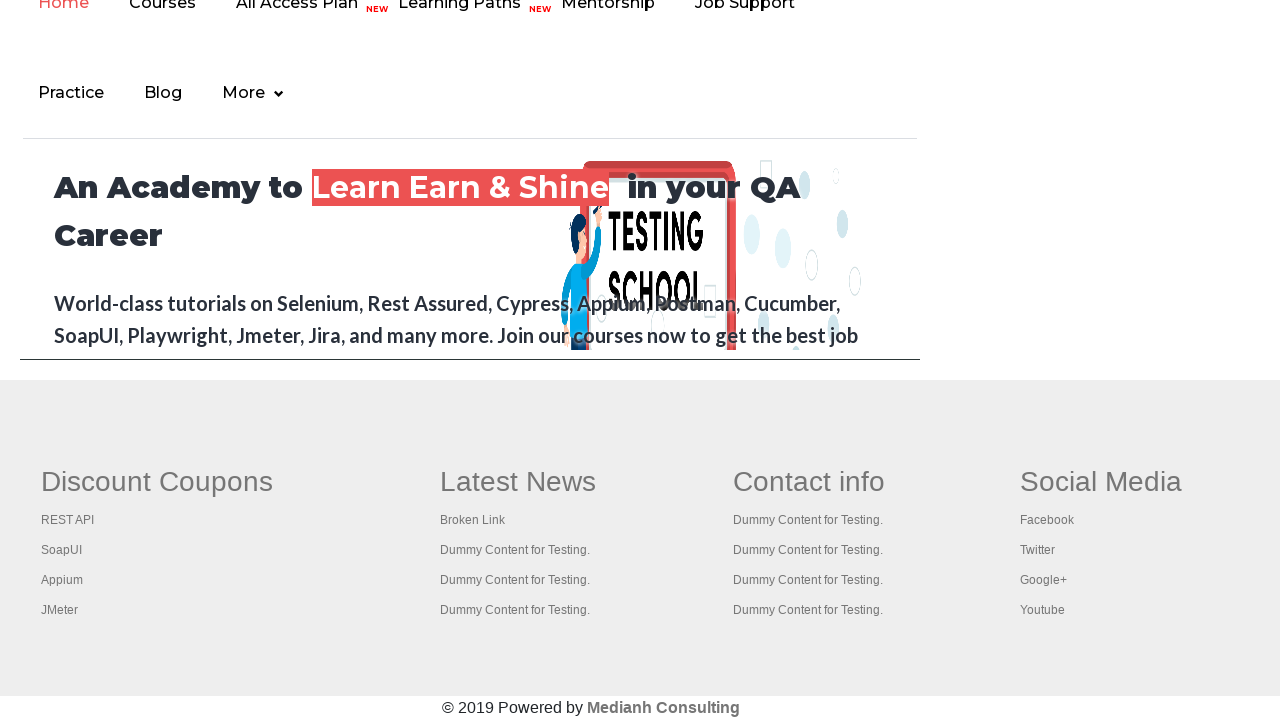

Verified footer link 5 has href attribute: https://jmeter.apache.org/
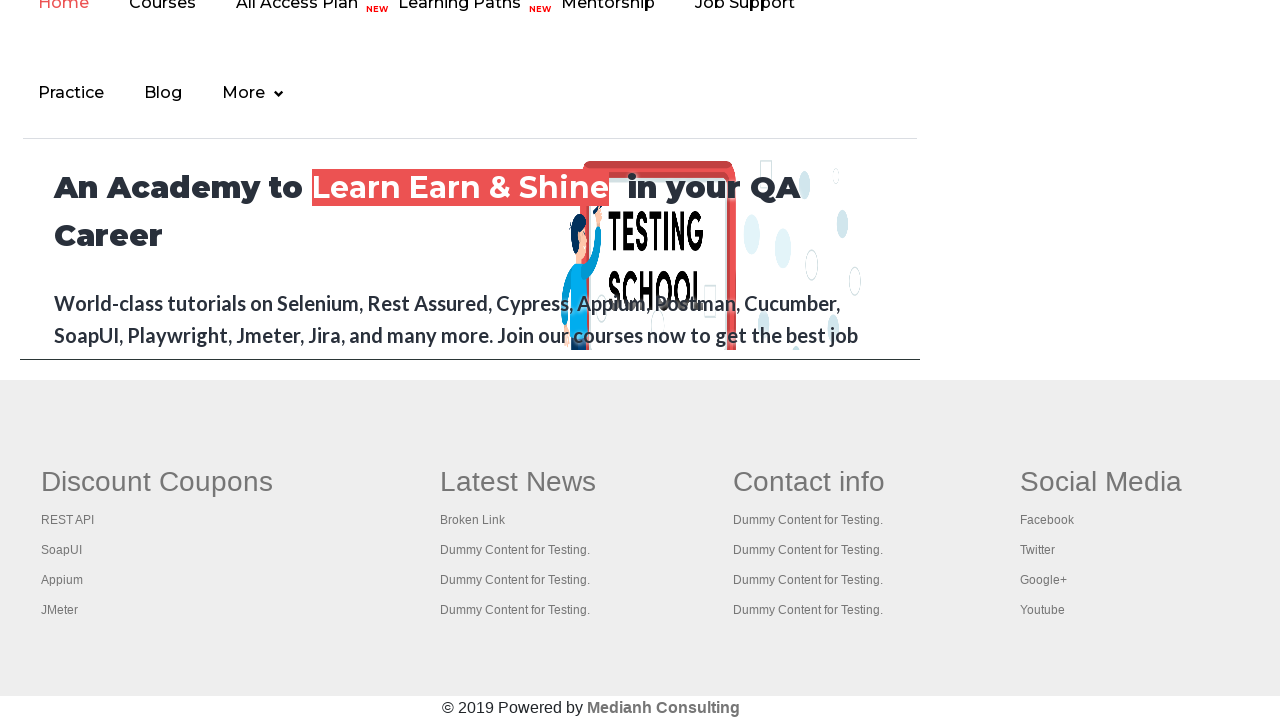

Verified footer link 6 has href attribute: #
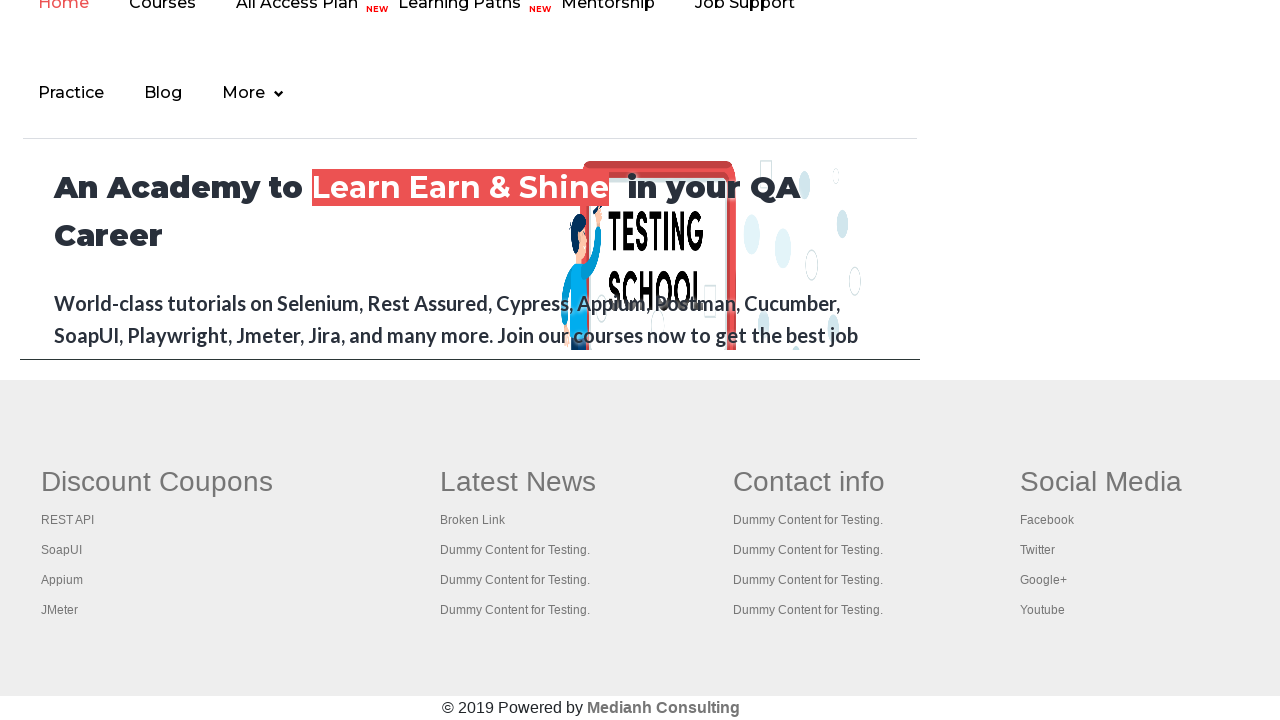

Verified footer link 7 has href attribute: https://rahulshettyacademy.com/brokenlink
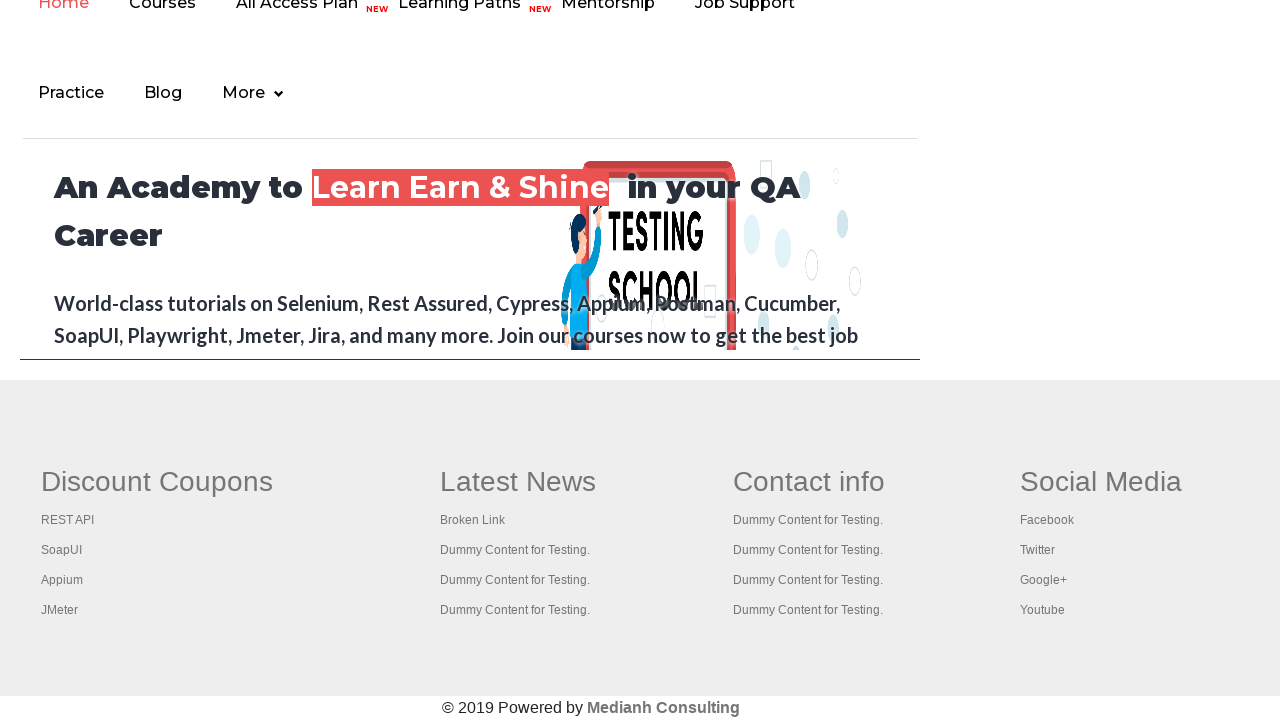

Verified footer link 8 has href attribute: #
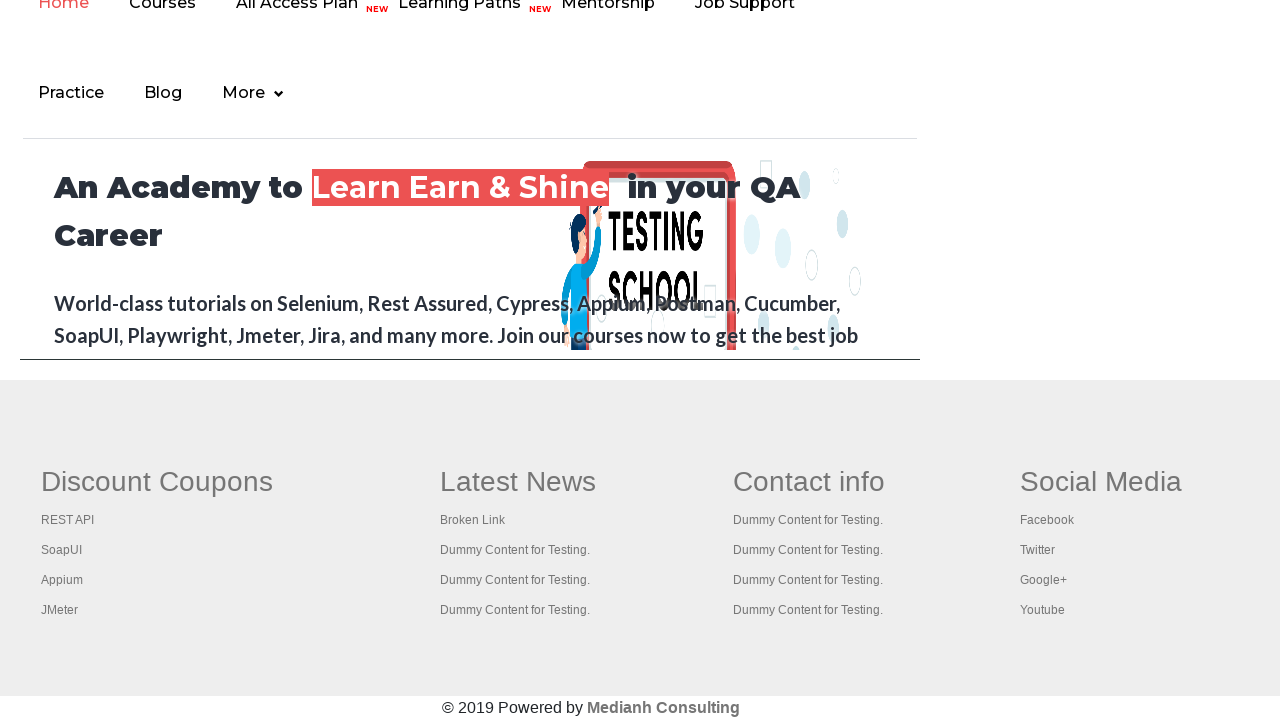

Verified footer link 9 has href attribute: #
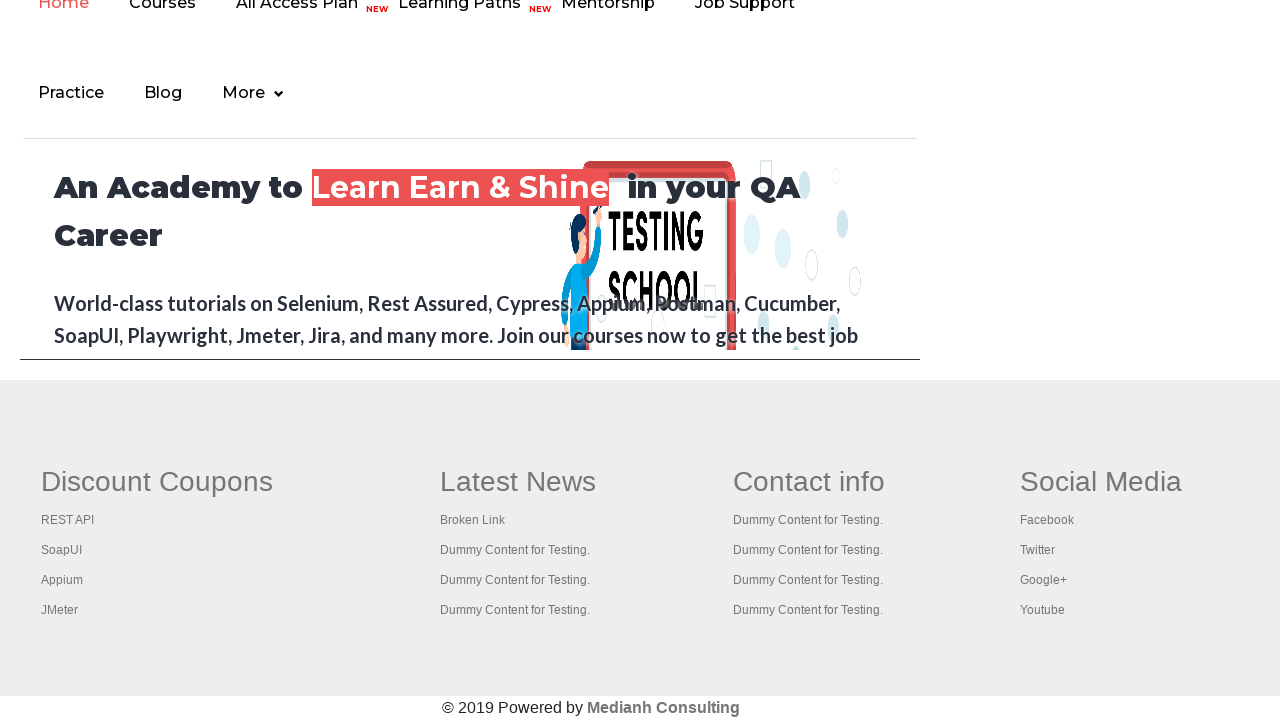

Verified footer link 10 has href attribute: #
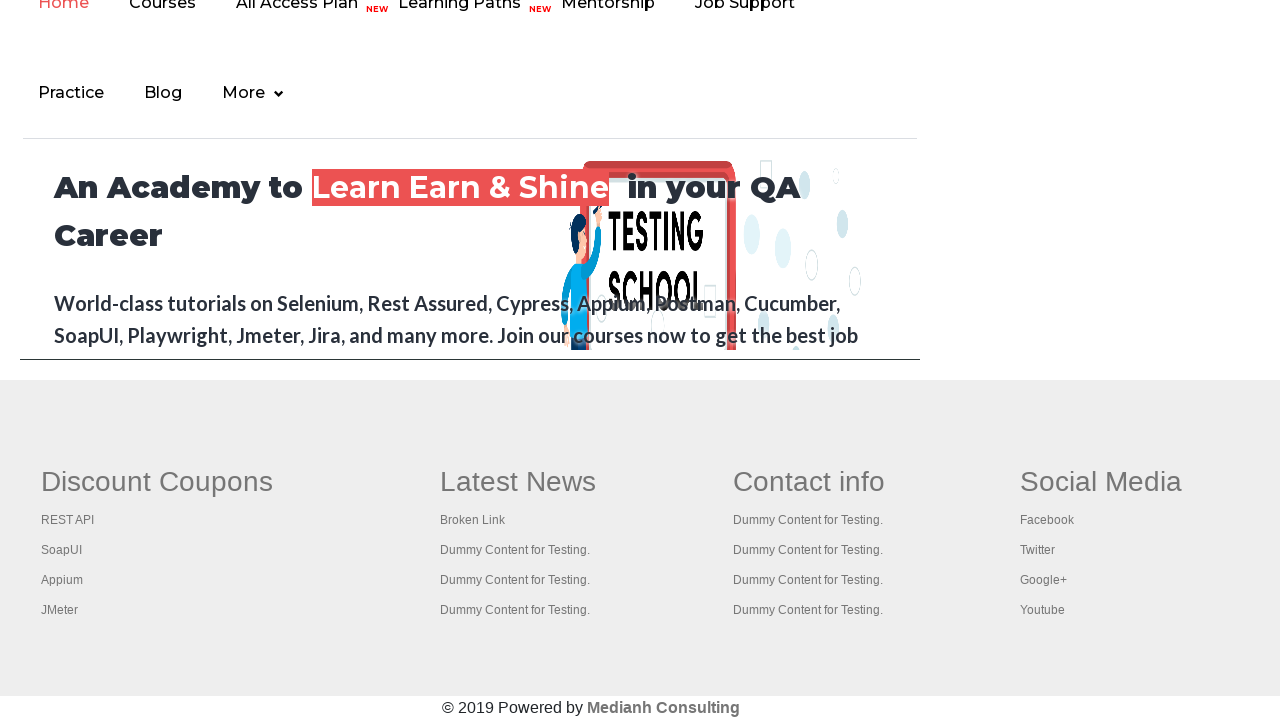

Verified footer link 11 has href attribute: #
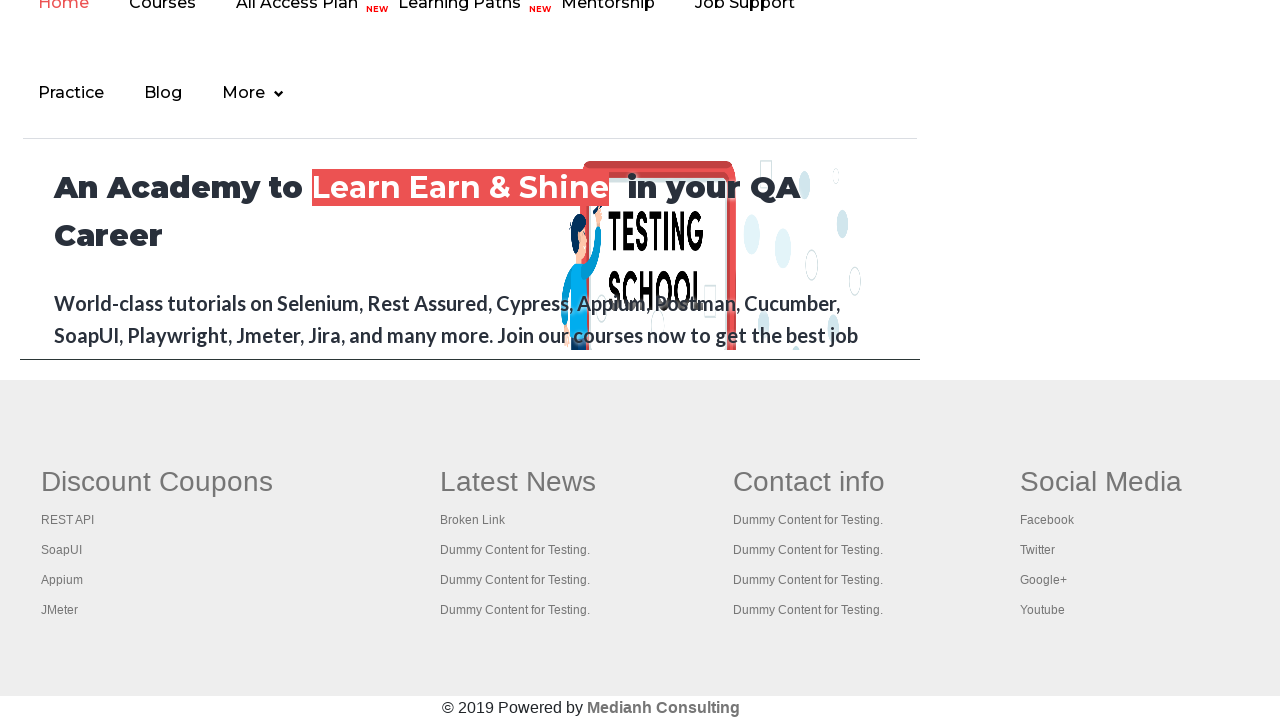

Verified footer link 12 has href attribute: #
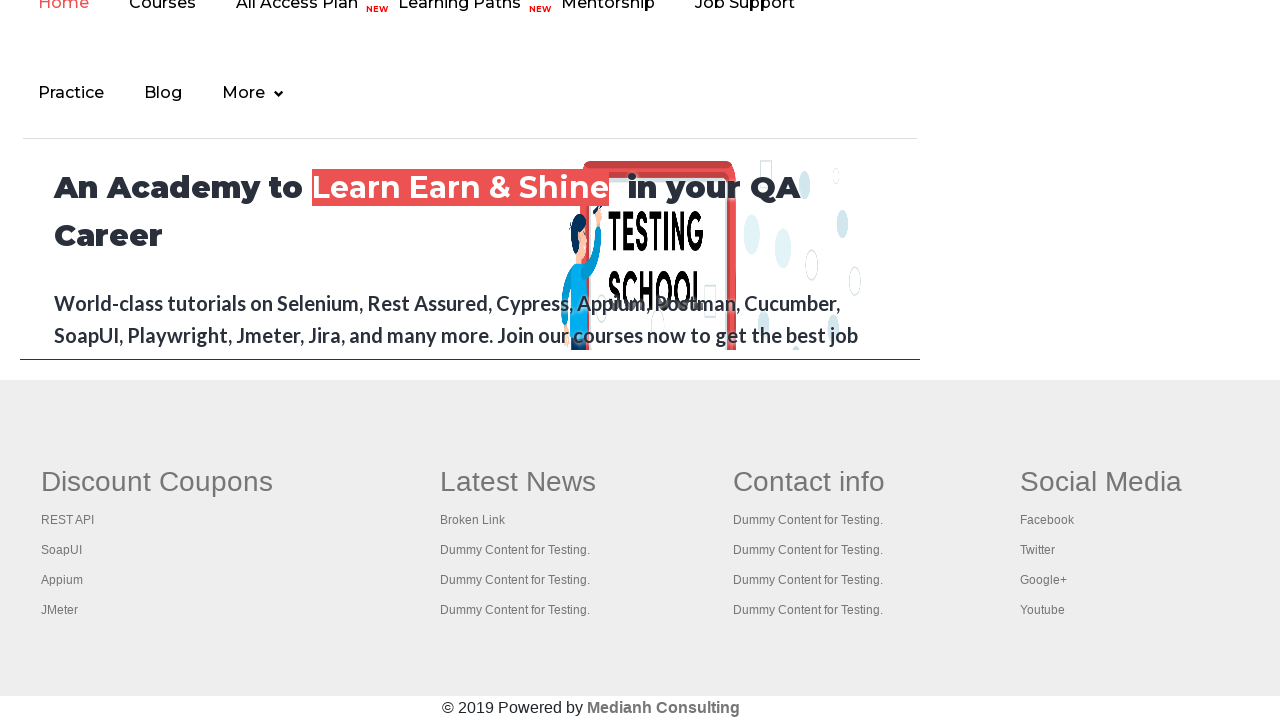

Verified footer link 13 has href attribute: #
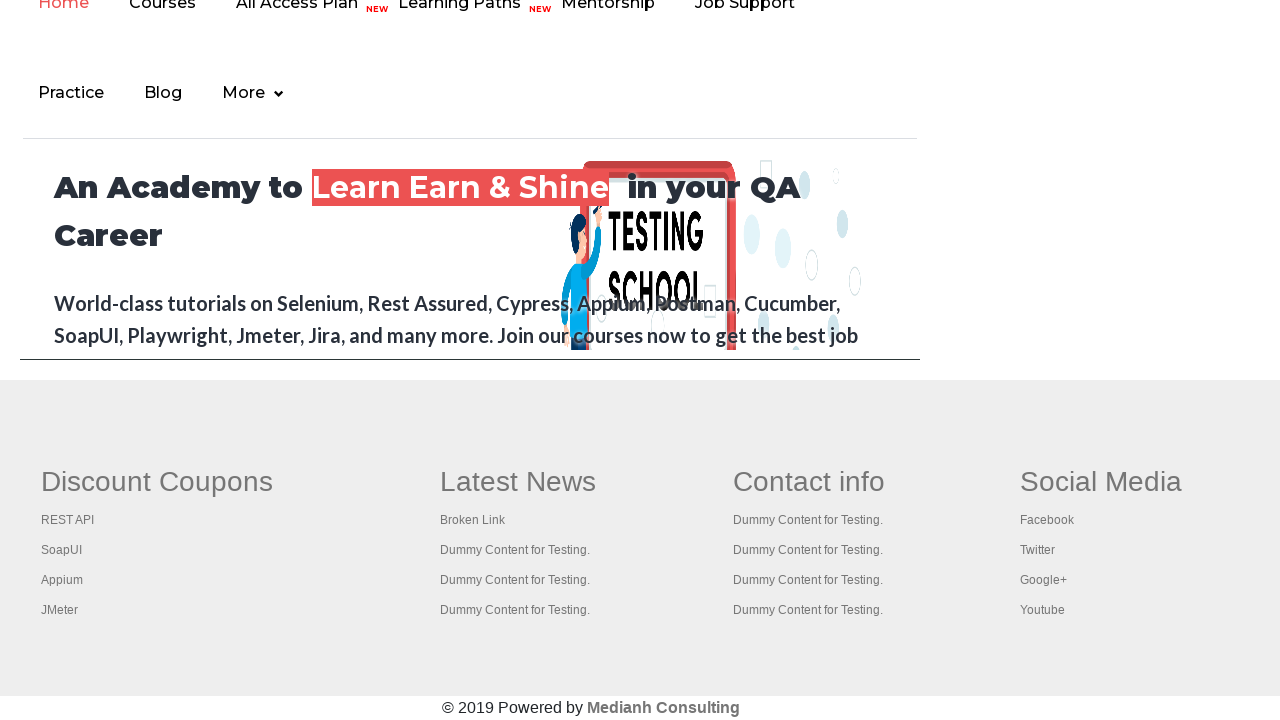

Verified footer link 14 has href attribute: #
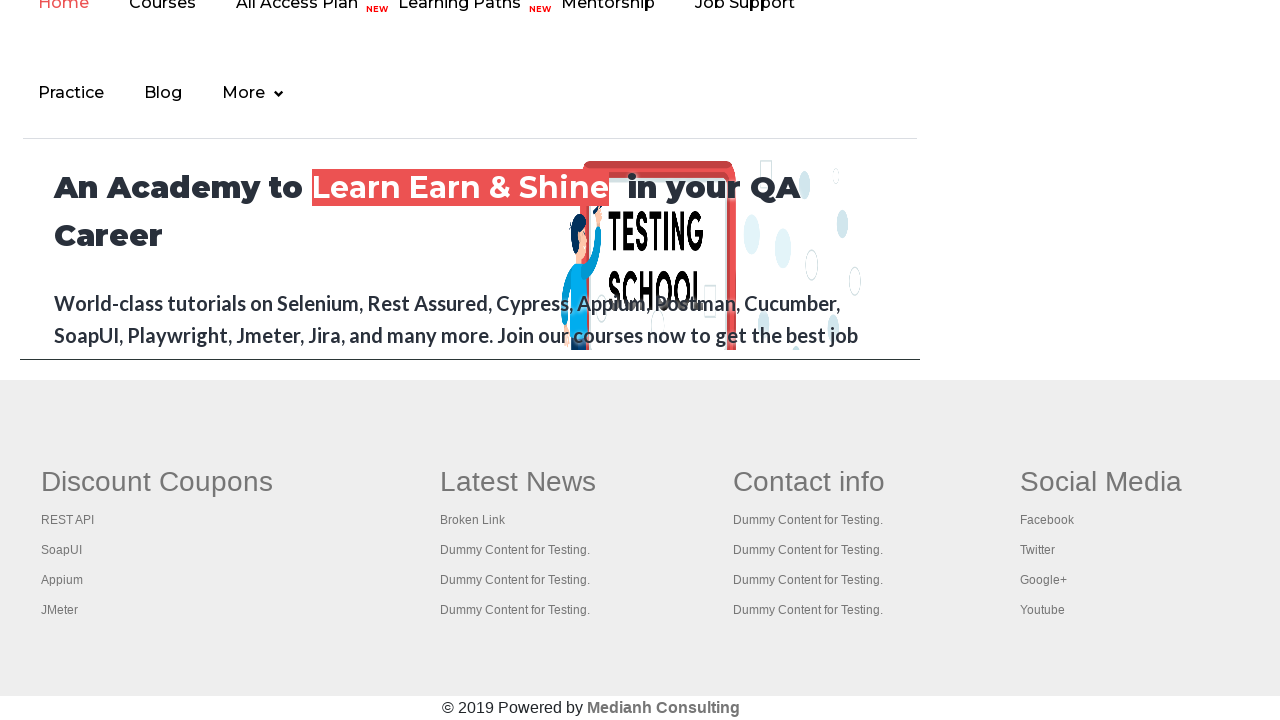

Verified footer link 15 has href attribute: #
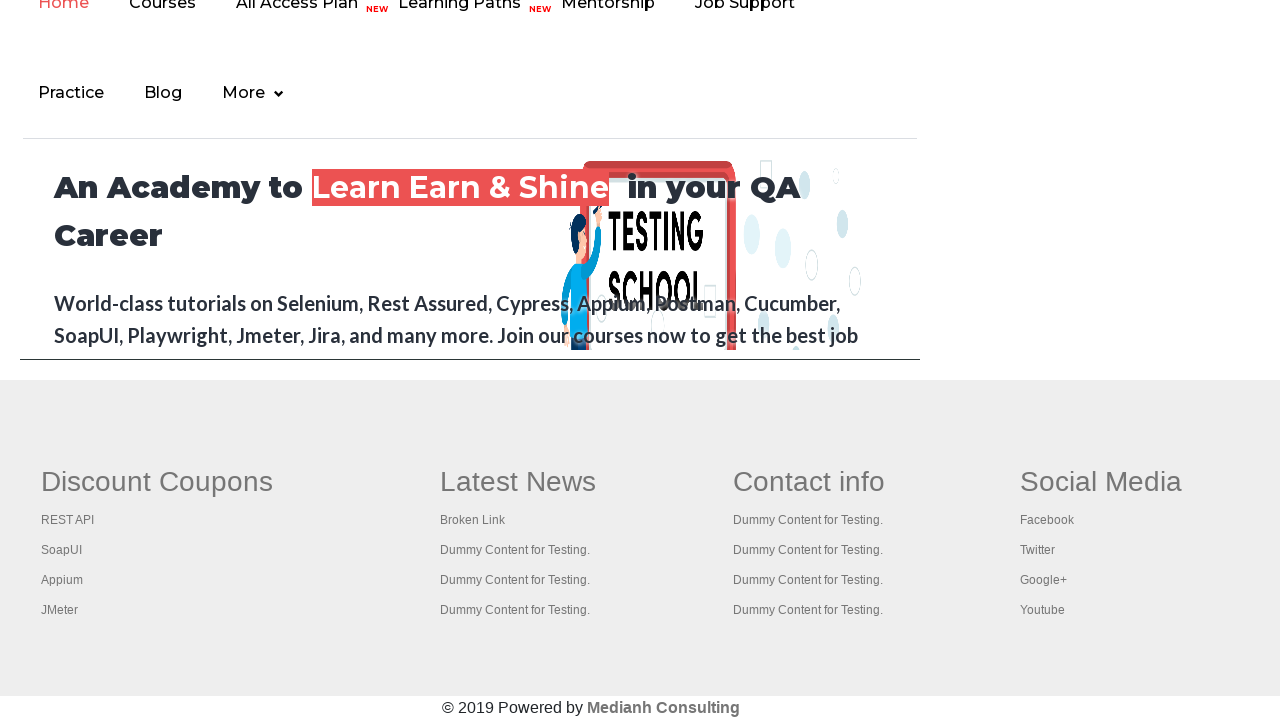

Verified footer link 16 has href attribute: #
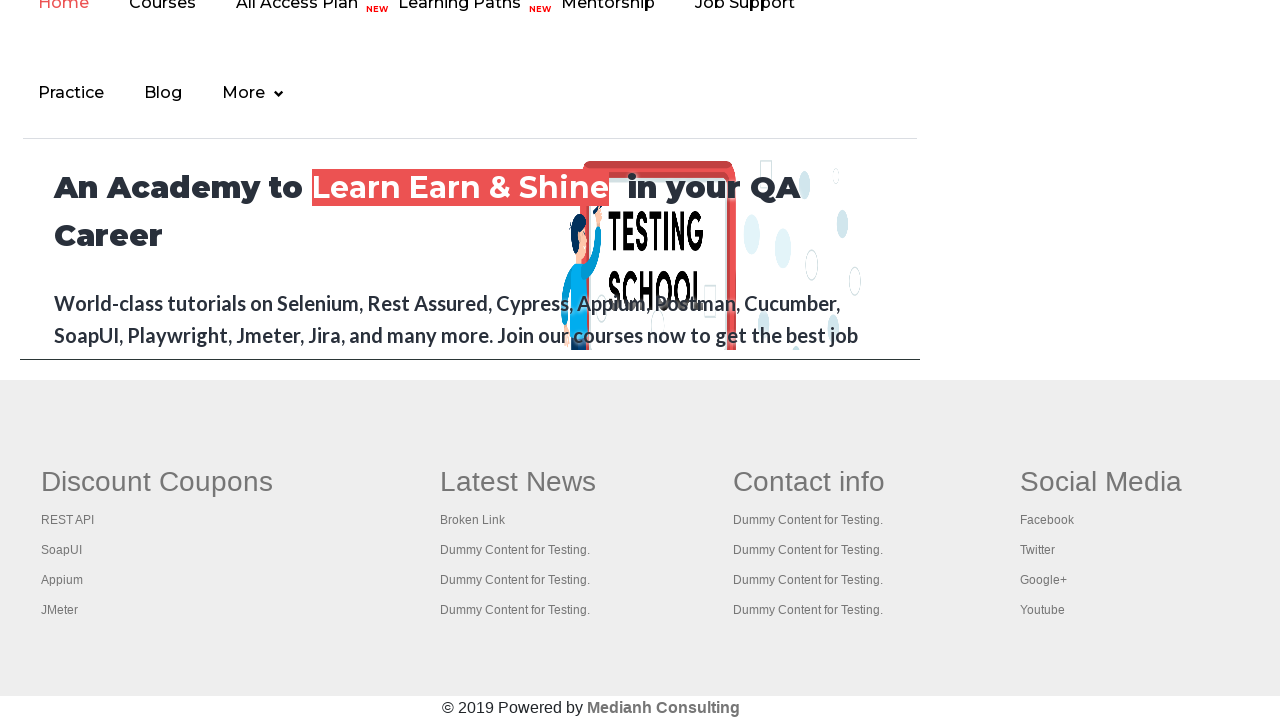

Verified footer link 17 has href attribute: #
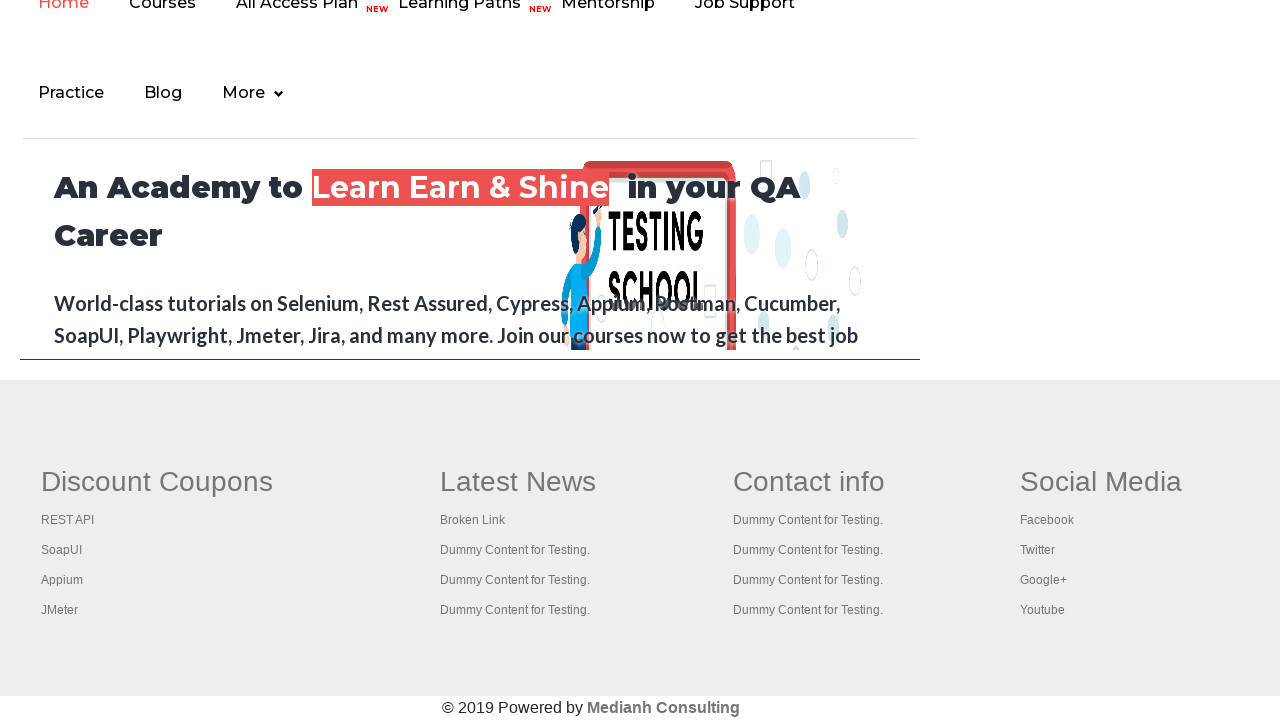

Verified footer link 18 has href attribute: #
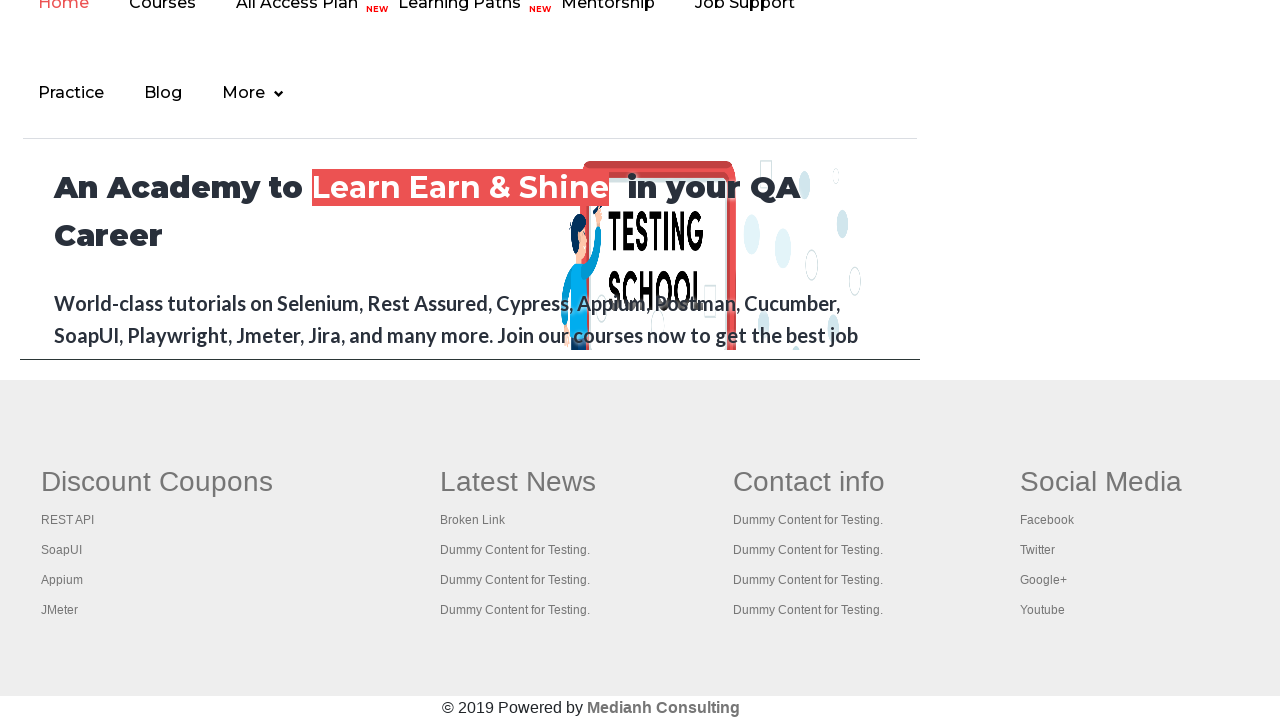

Verified footer link 19 has href attribute: #
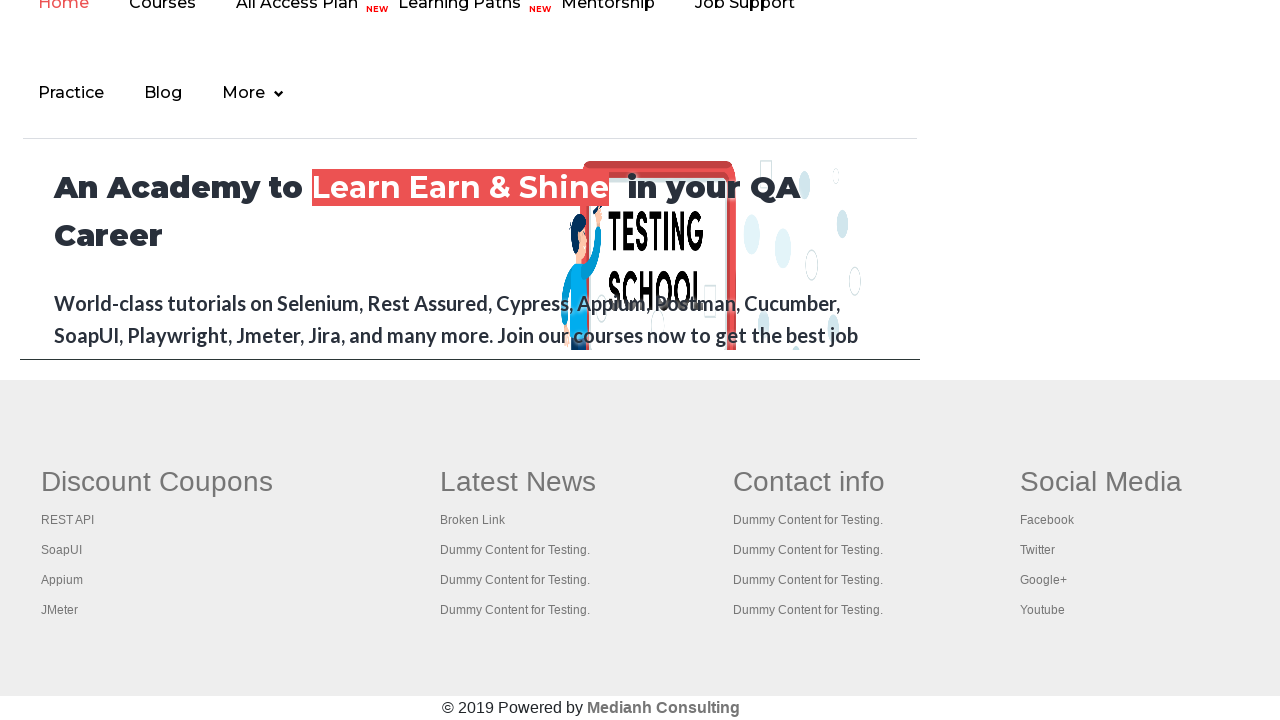

Verified footer link 20 has href attribute: #
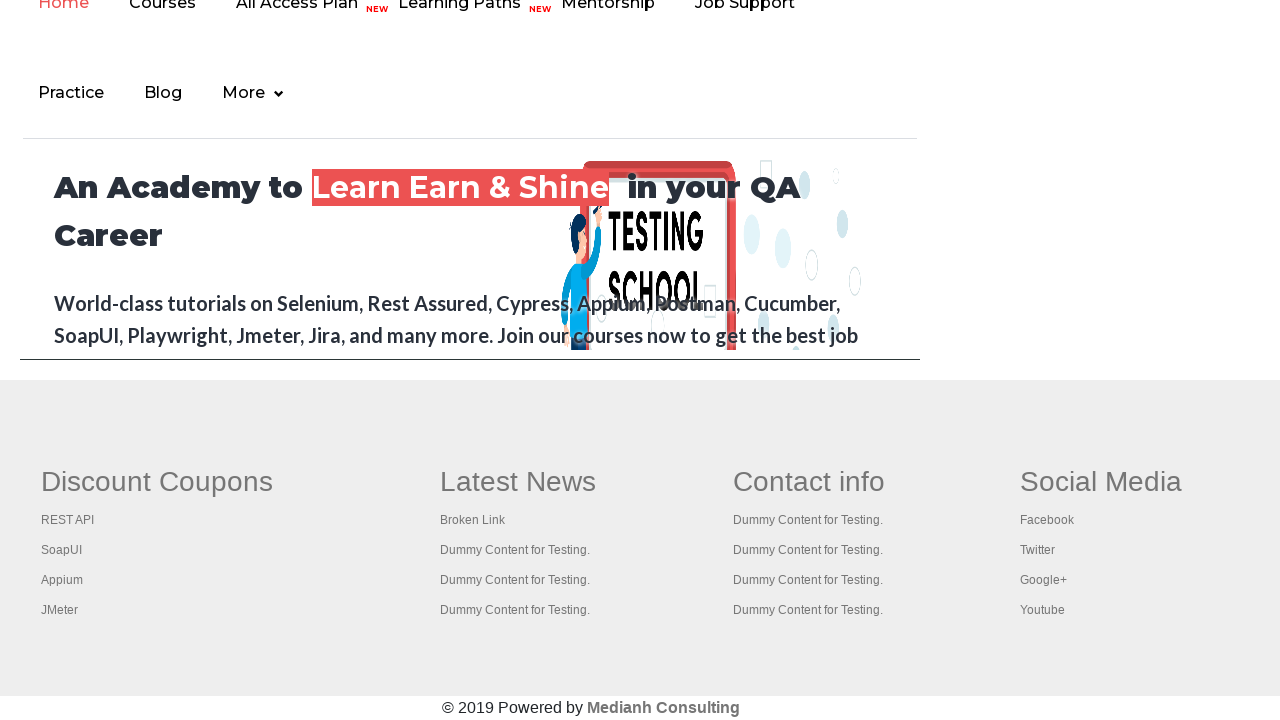

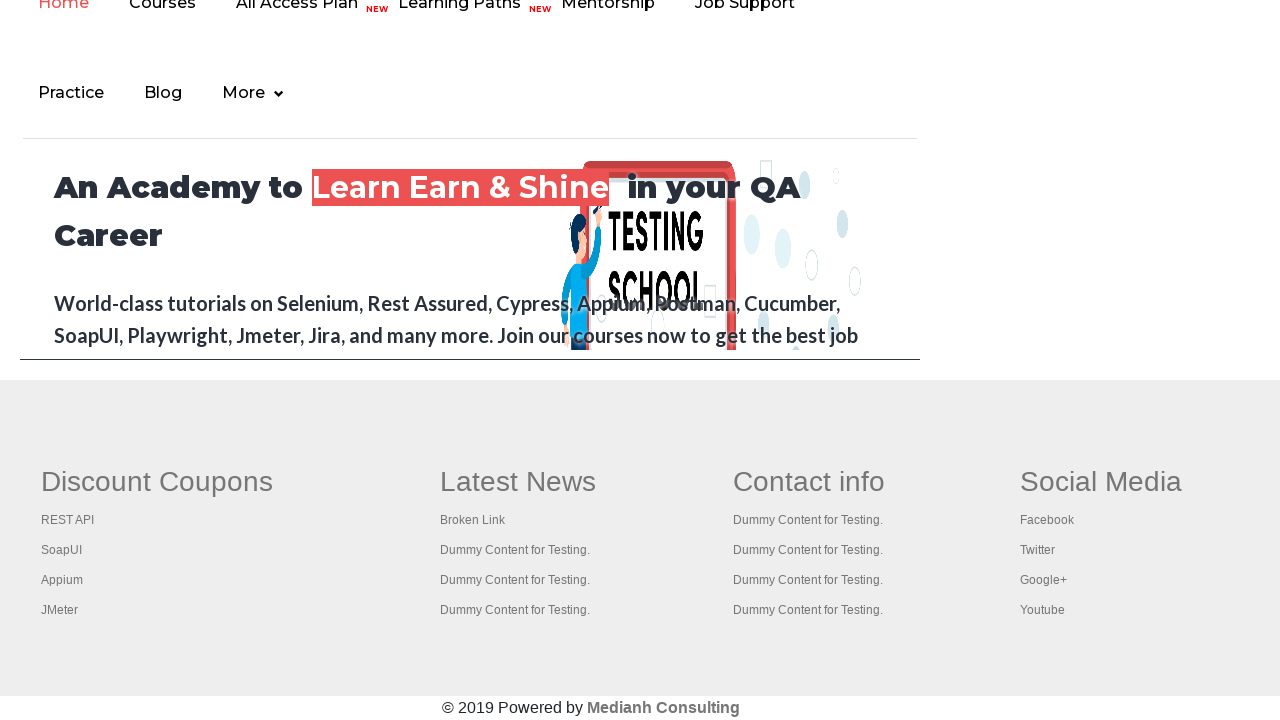